Tests that the Rent-A-Cat page has both Rent and Return buttons

Starting URL: https://cs1632.appspot.com/

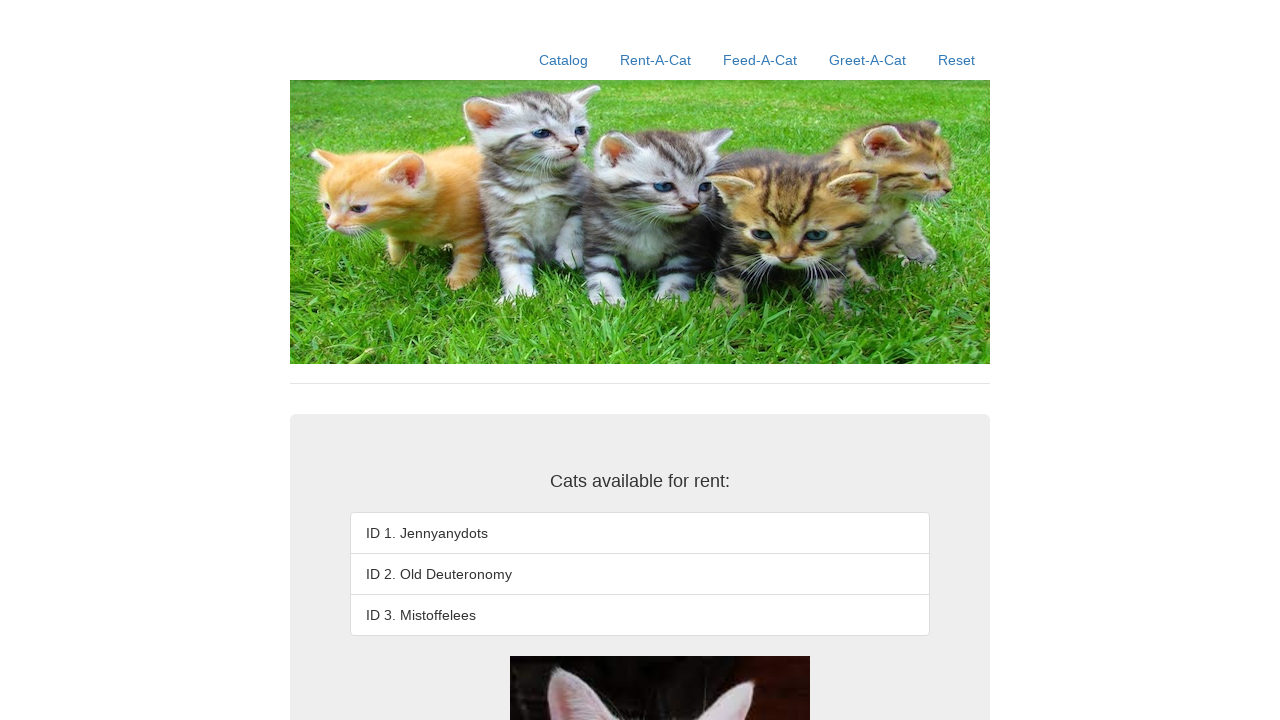

Set cookies for rental status (all set to false)
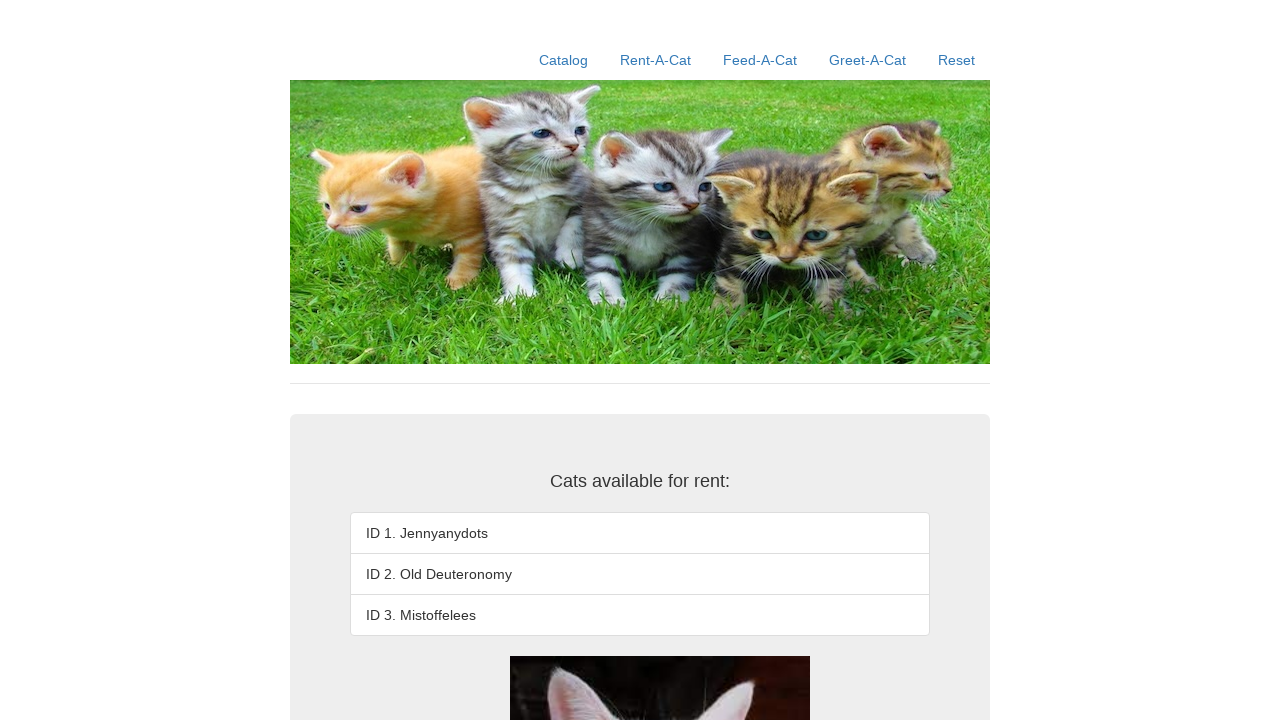

Clicked Rent-A-Cat link to navigate to rental page at (656, 60) on a:has-text('Rent-A-Cat')
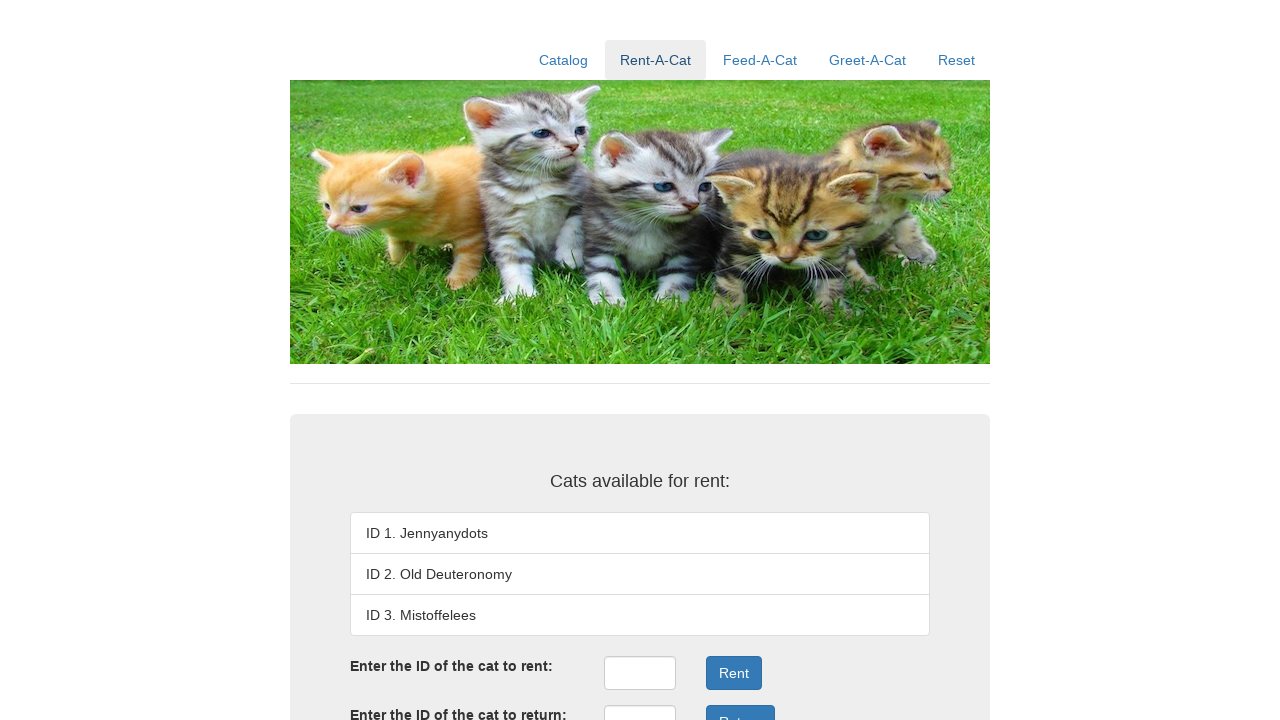

Verified Rent button exists on the page
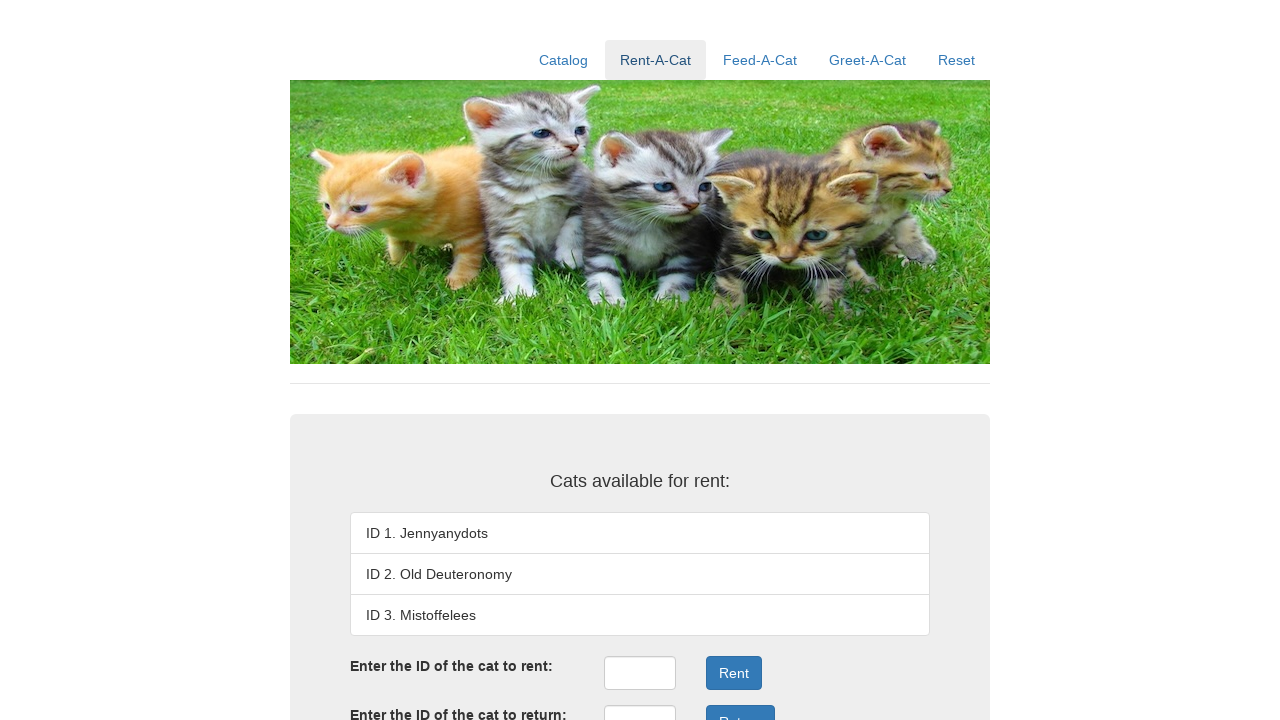

Verified Return button exists on the page
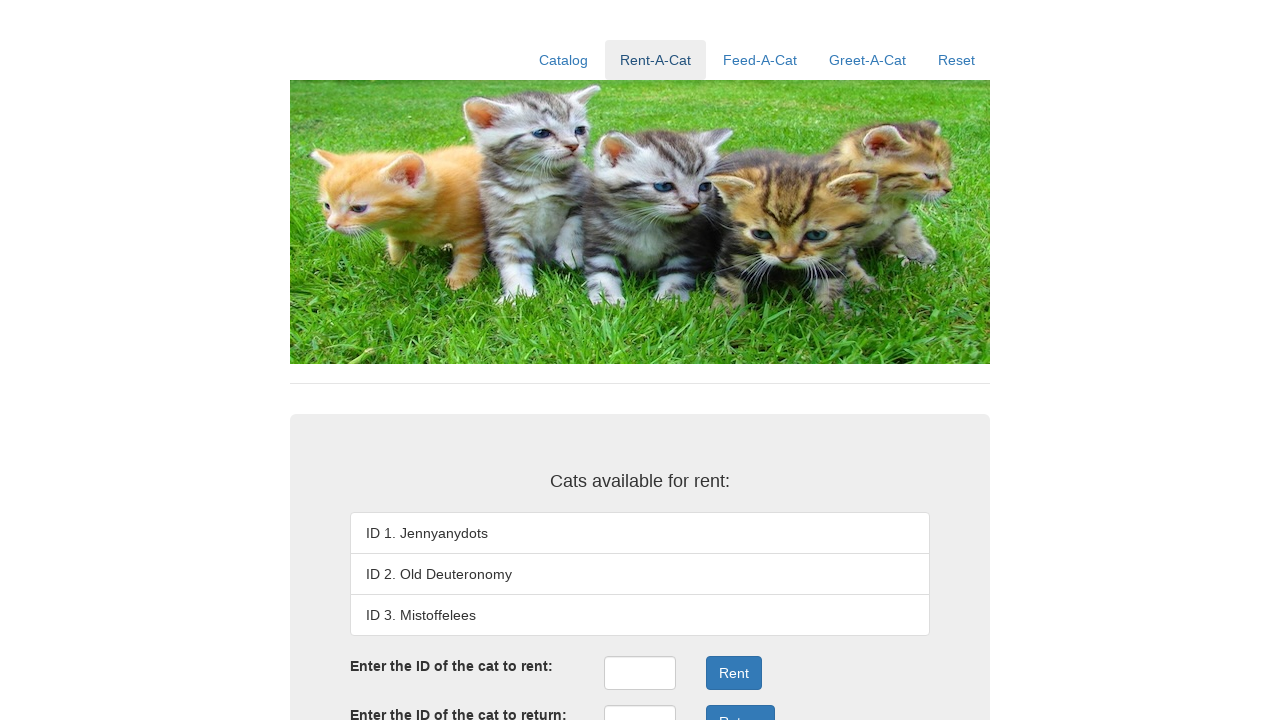

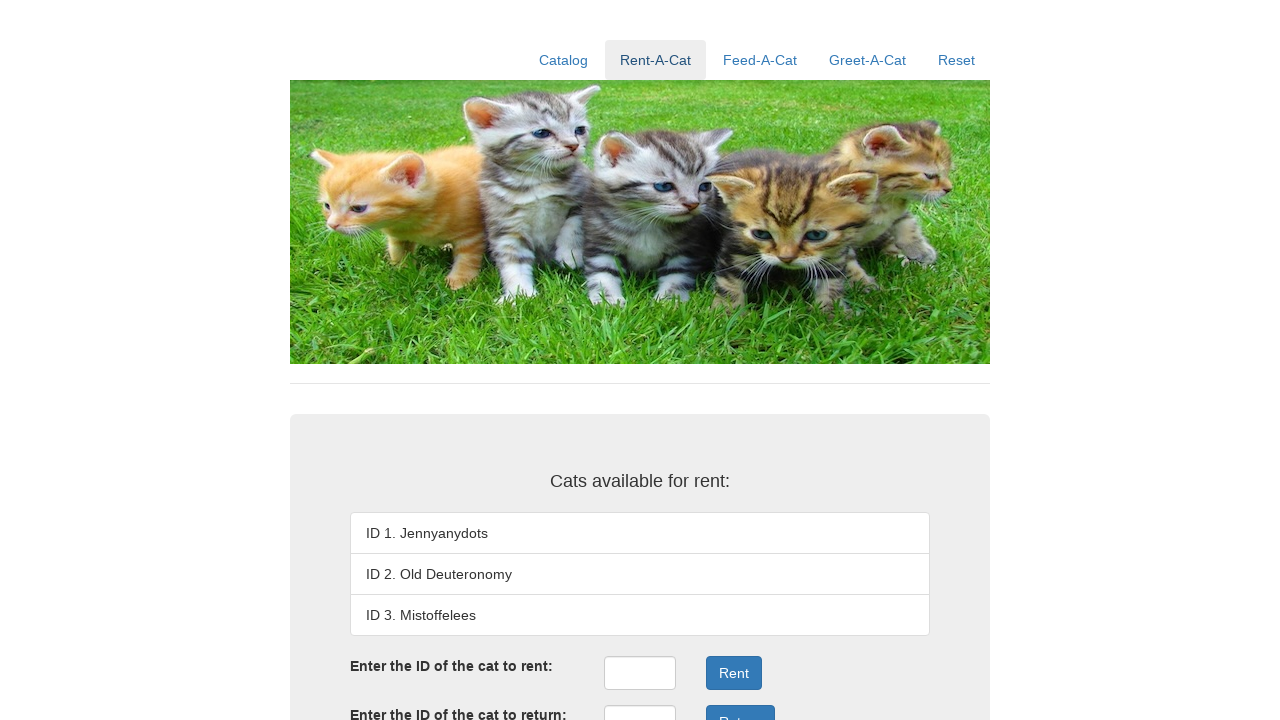